Navigates to Welcome to the Jungle job listing page with filters for Data Analysis positions and CDI contract type

Starting URL: https://www.welcometothejungle.com/fr/jobs?page=1&refinementList%5Bprofession_name.fr.Tech%5D%5B%5D=Data%20Analysis&refinementList%5Bcontract_type_names.fr%5D%5B%5D=CDI

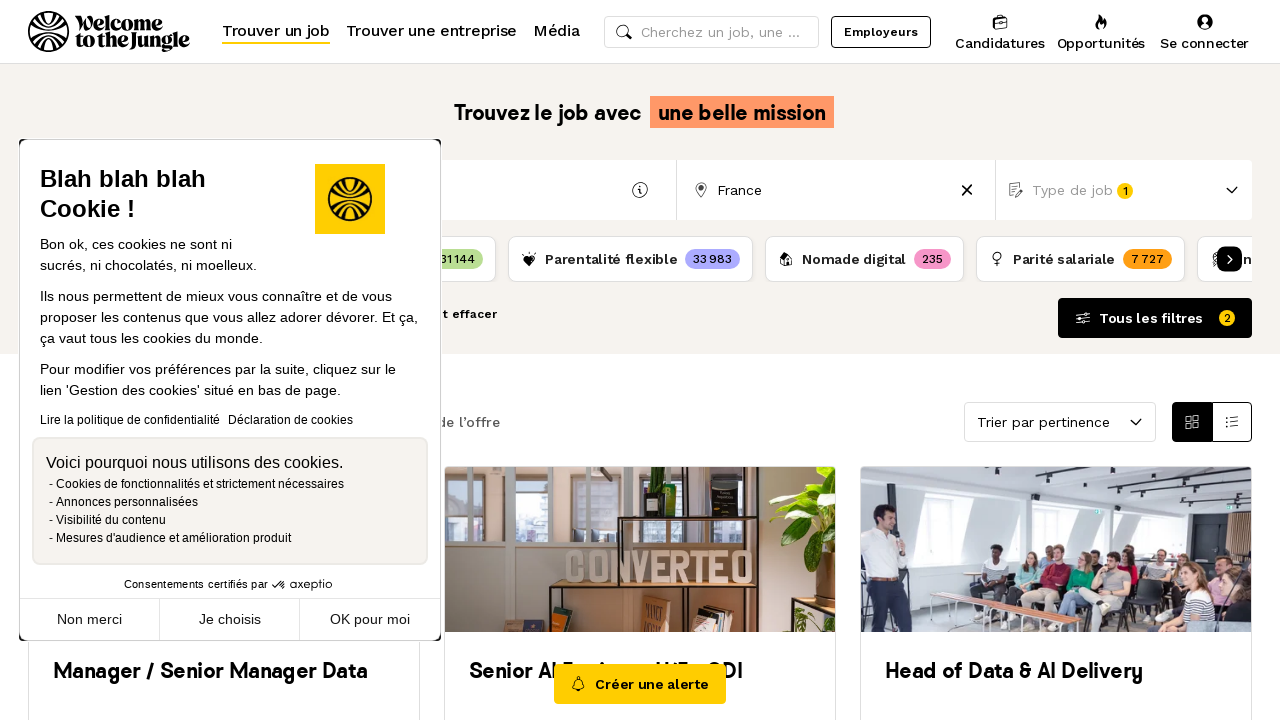

Waited for network to be idle after navigating to Welcome to the Jungle job listing page
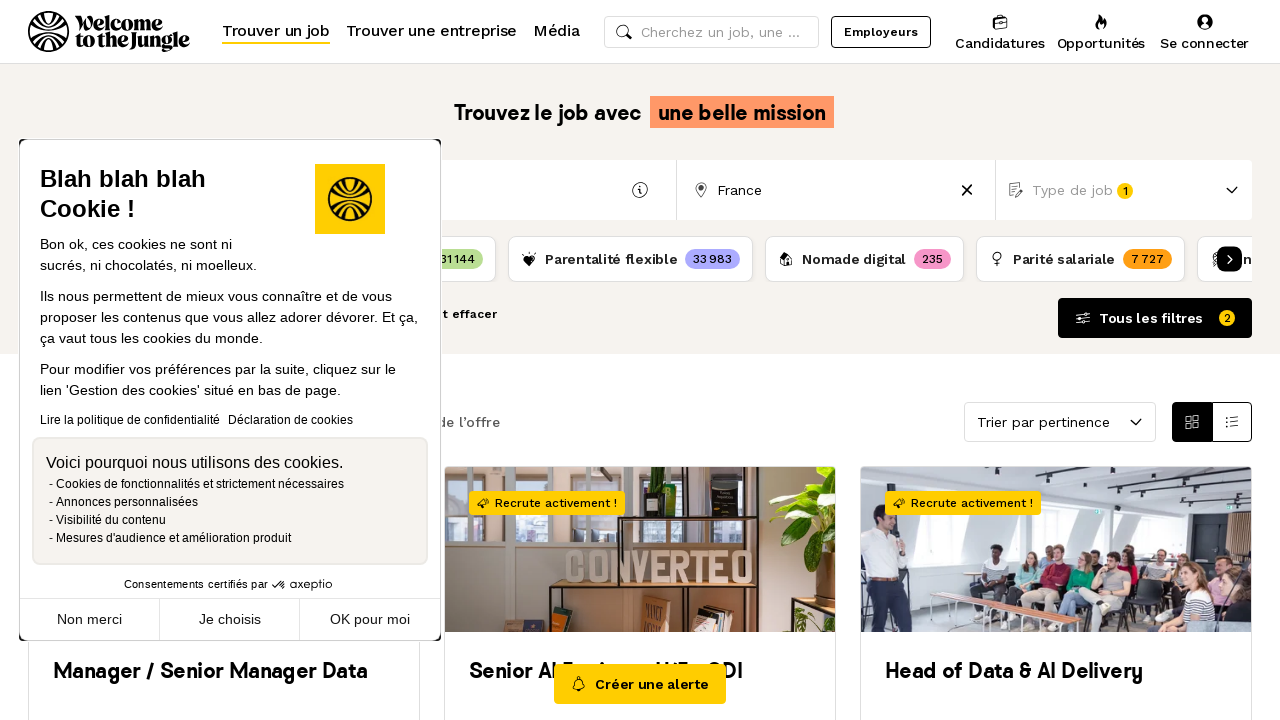

Job listings with Data Analysis filter and CDI contract type loaded successfully
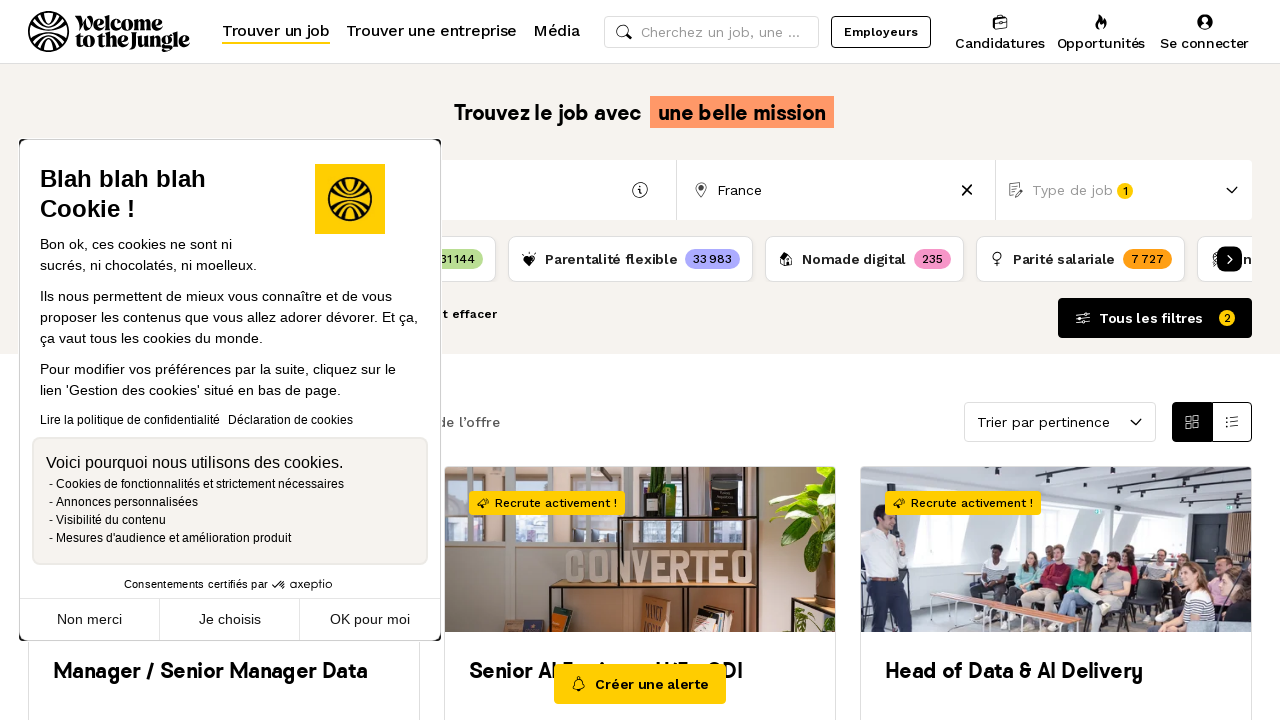

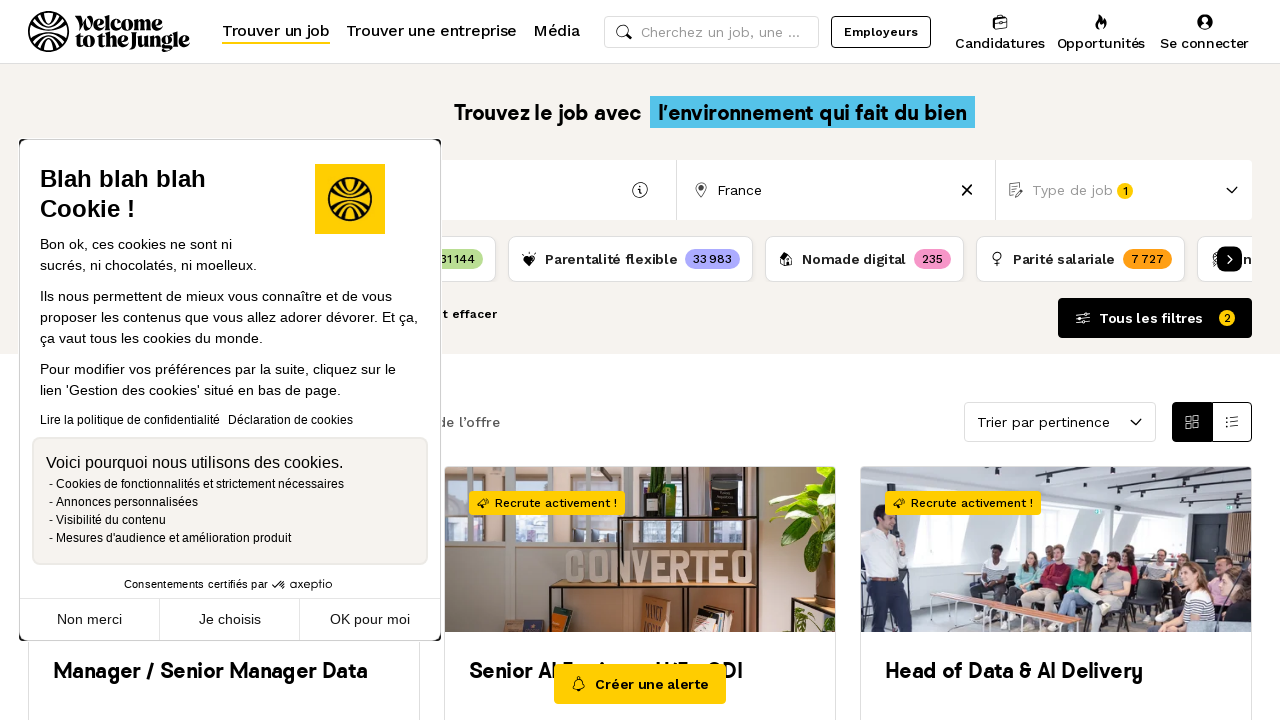